Navigates to the Tech With Tim website and waits for the page to load

Starting URL: https://www.techwithtim.net/

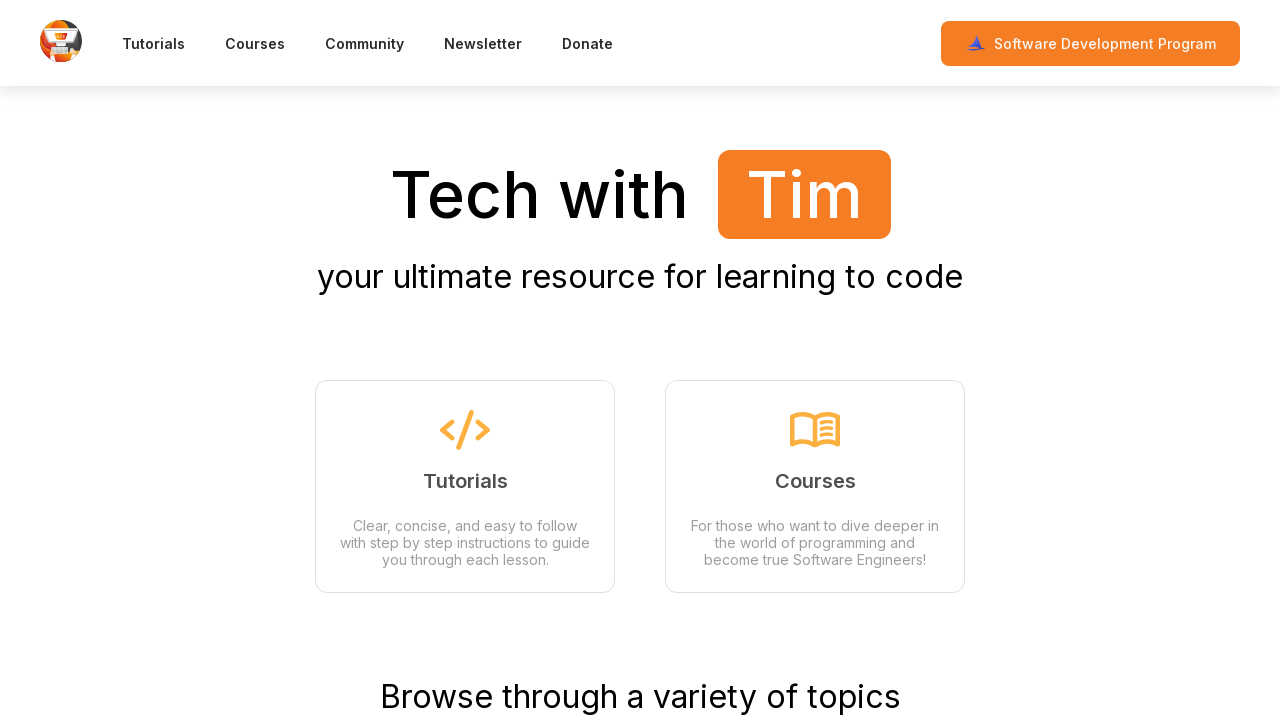

Waited for page to reach domcontentloaded state
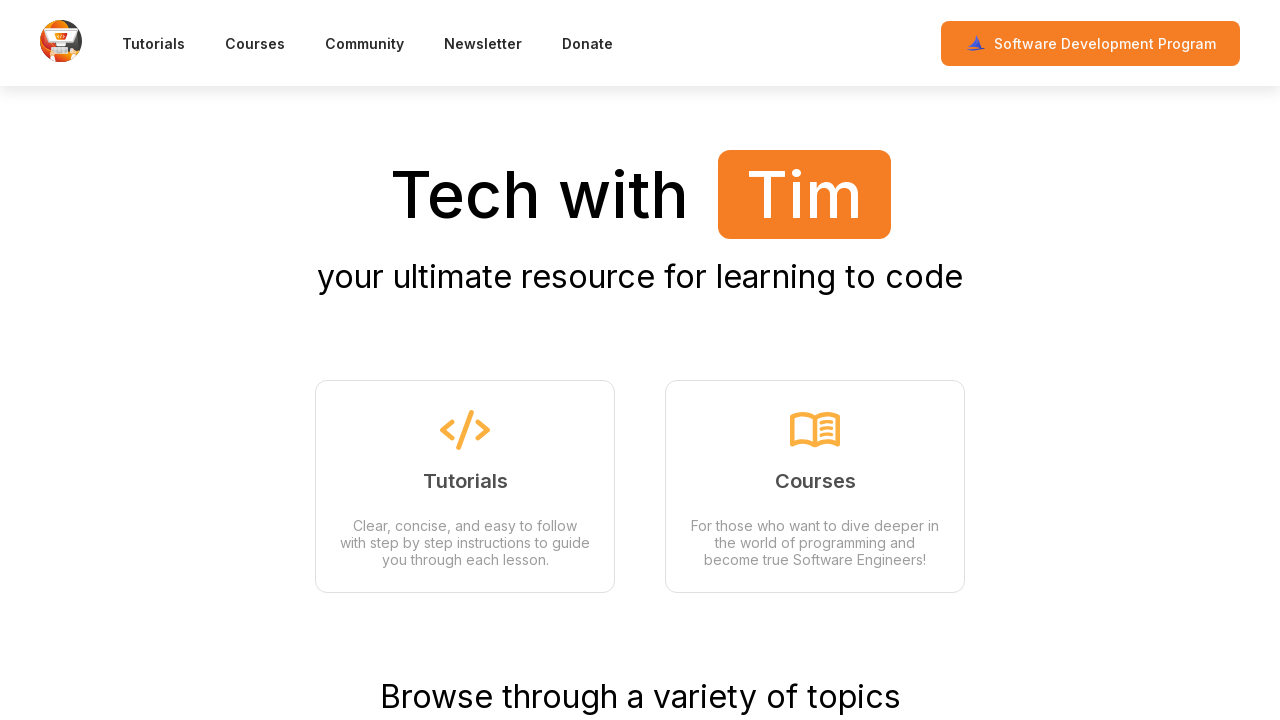

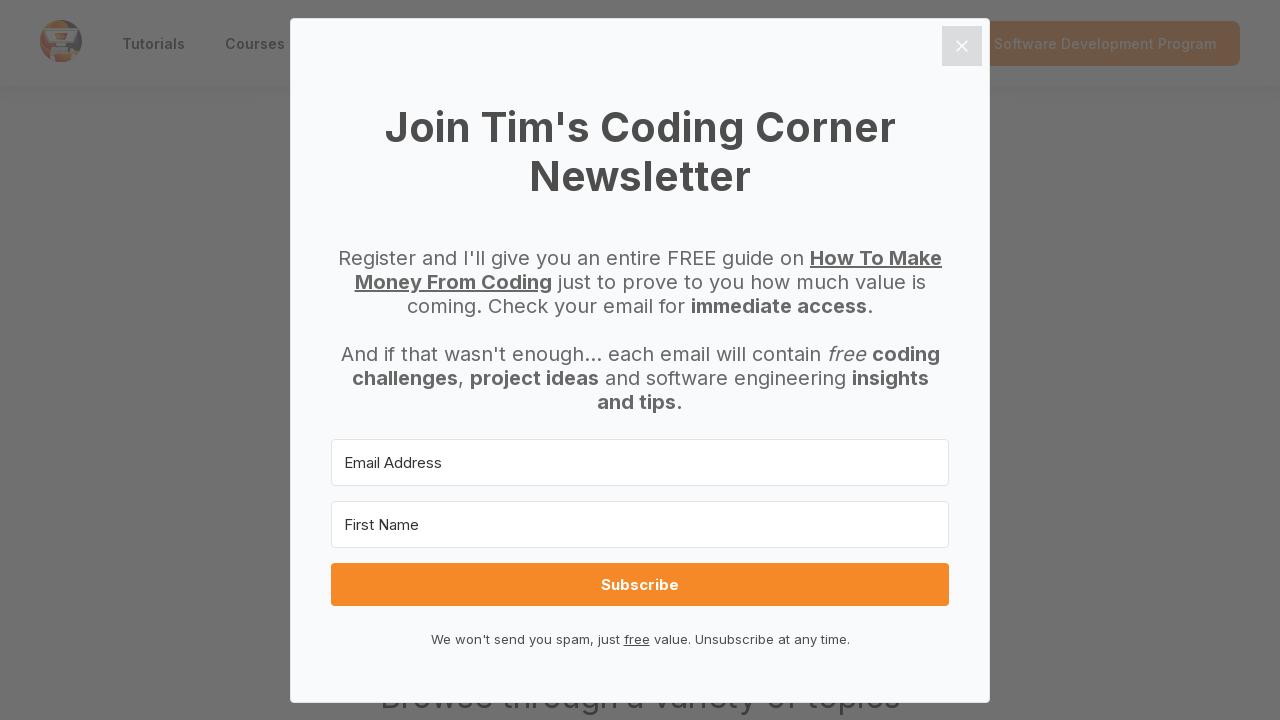